Tests functional interactions including page reload performance, responsive design across different viewport sizes, and visibility of GEPT system, accessibility features, and memory games.

Starting URL: https://edu-create.vercel.app

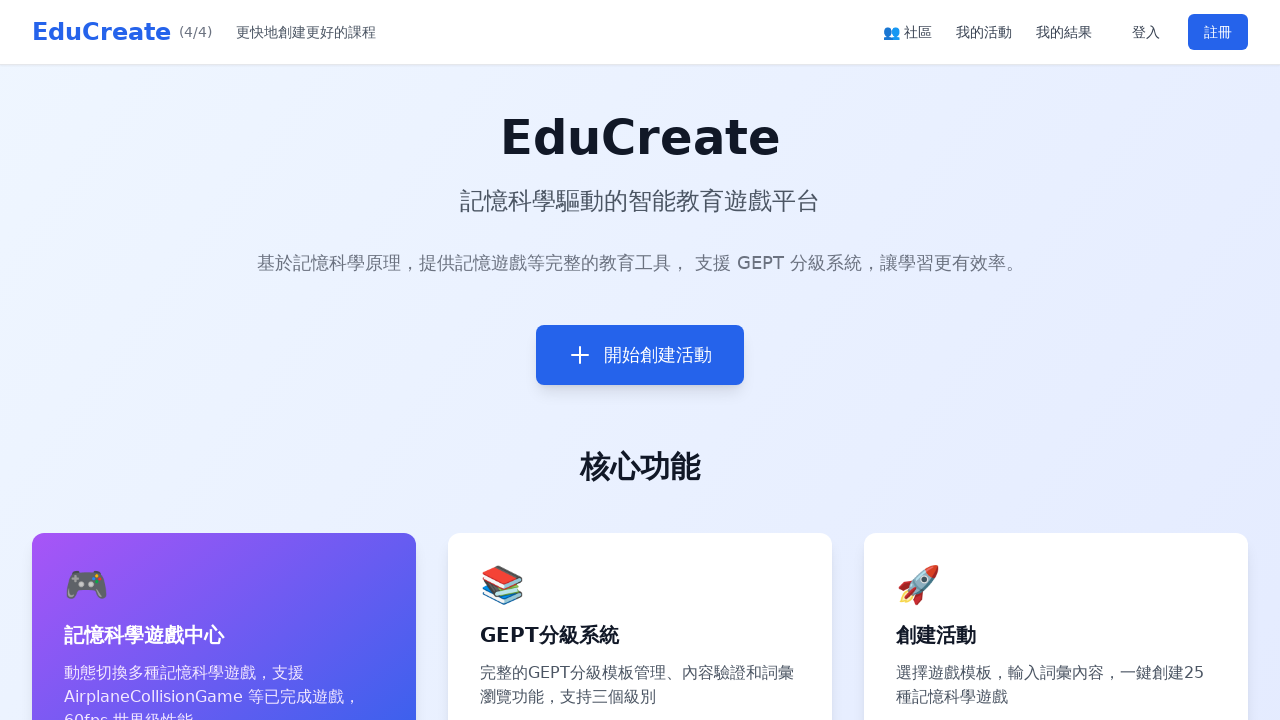

Waited for page to reach networkidle state
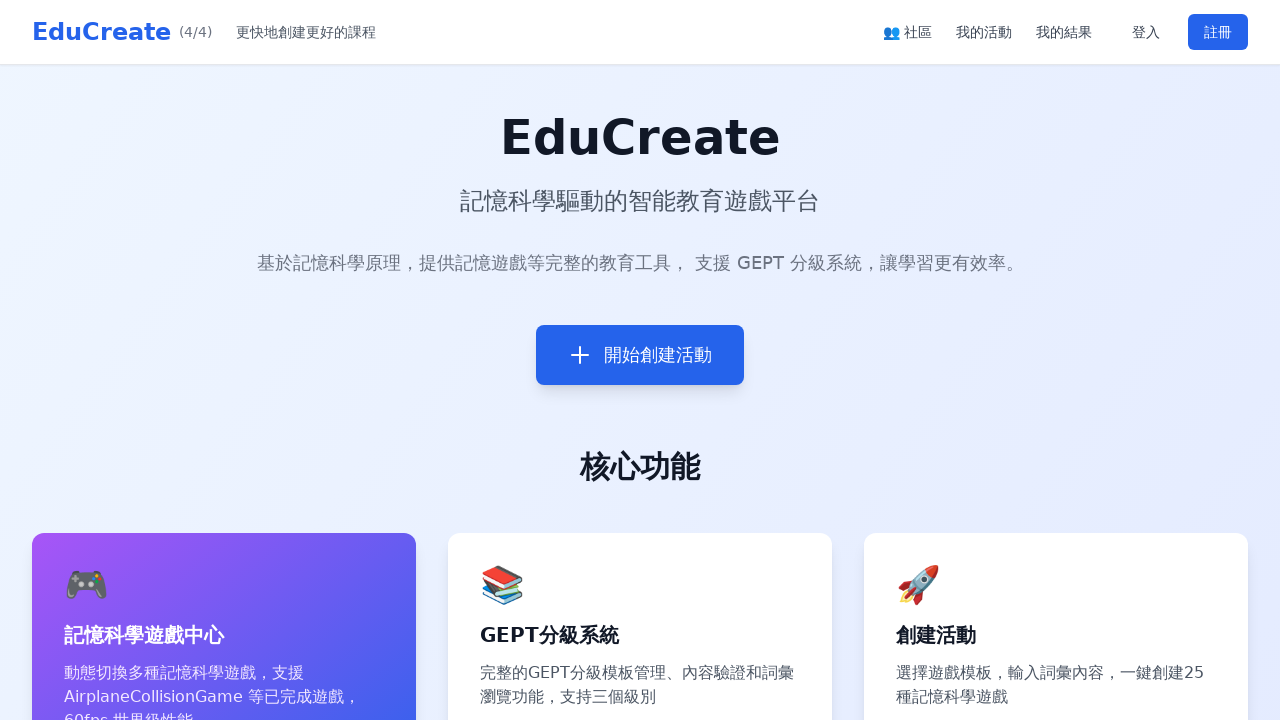

Reloaded page to test performance
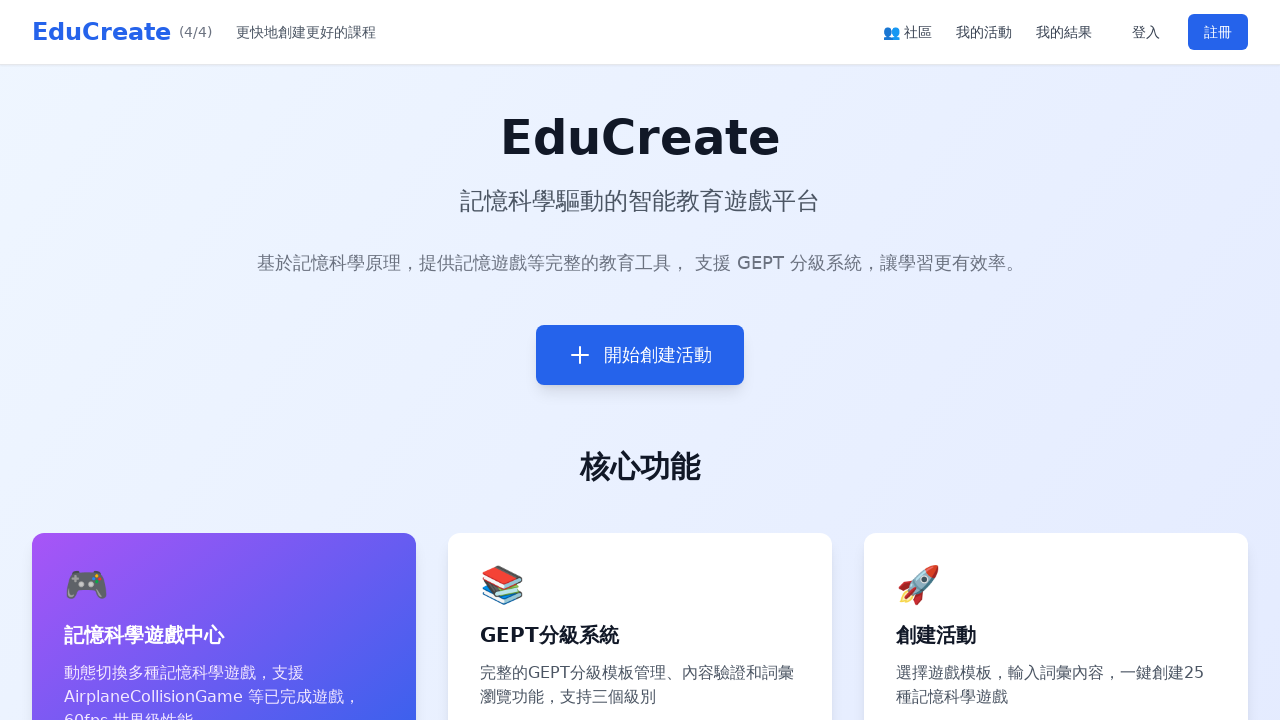

Waited for page to reach networkidle state after reload
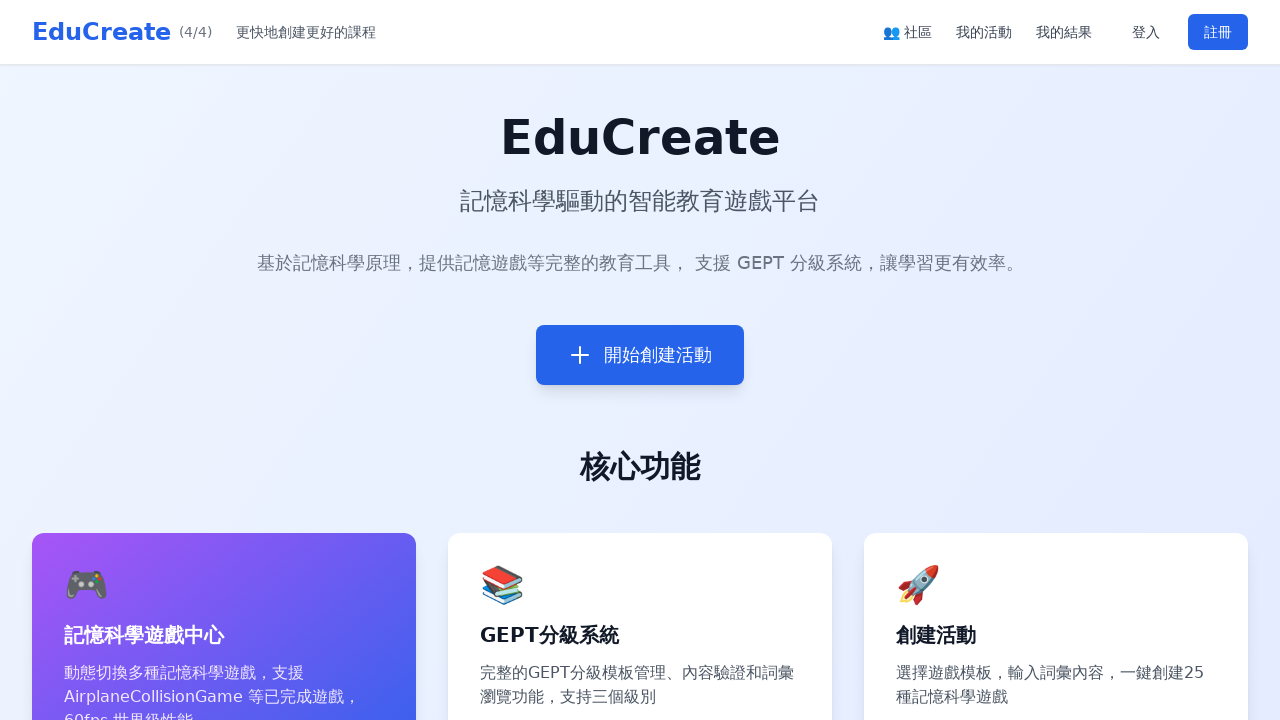

Set viewport to mobile (375x667)
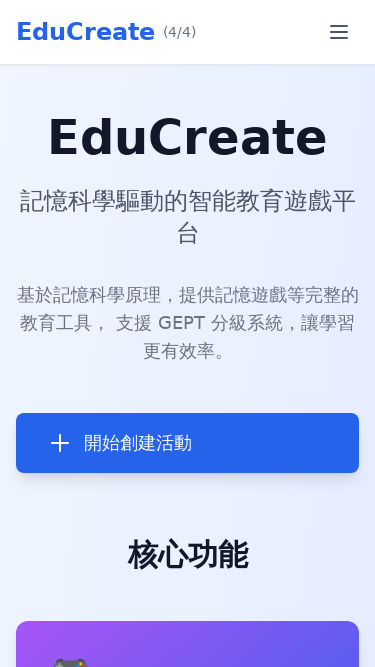

Set viewport to tablet (768x1024)
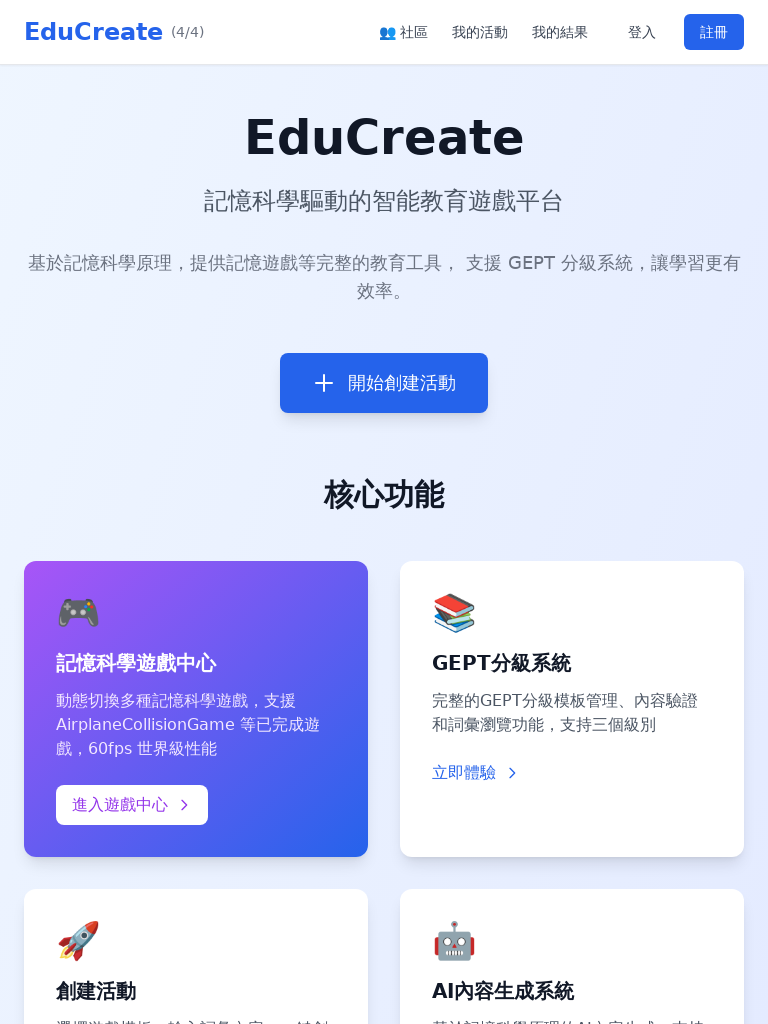

Set viewport to desktop (1440x900)
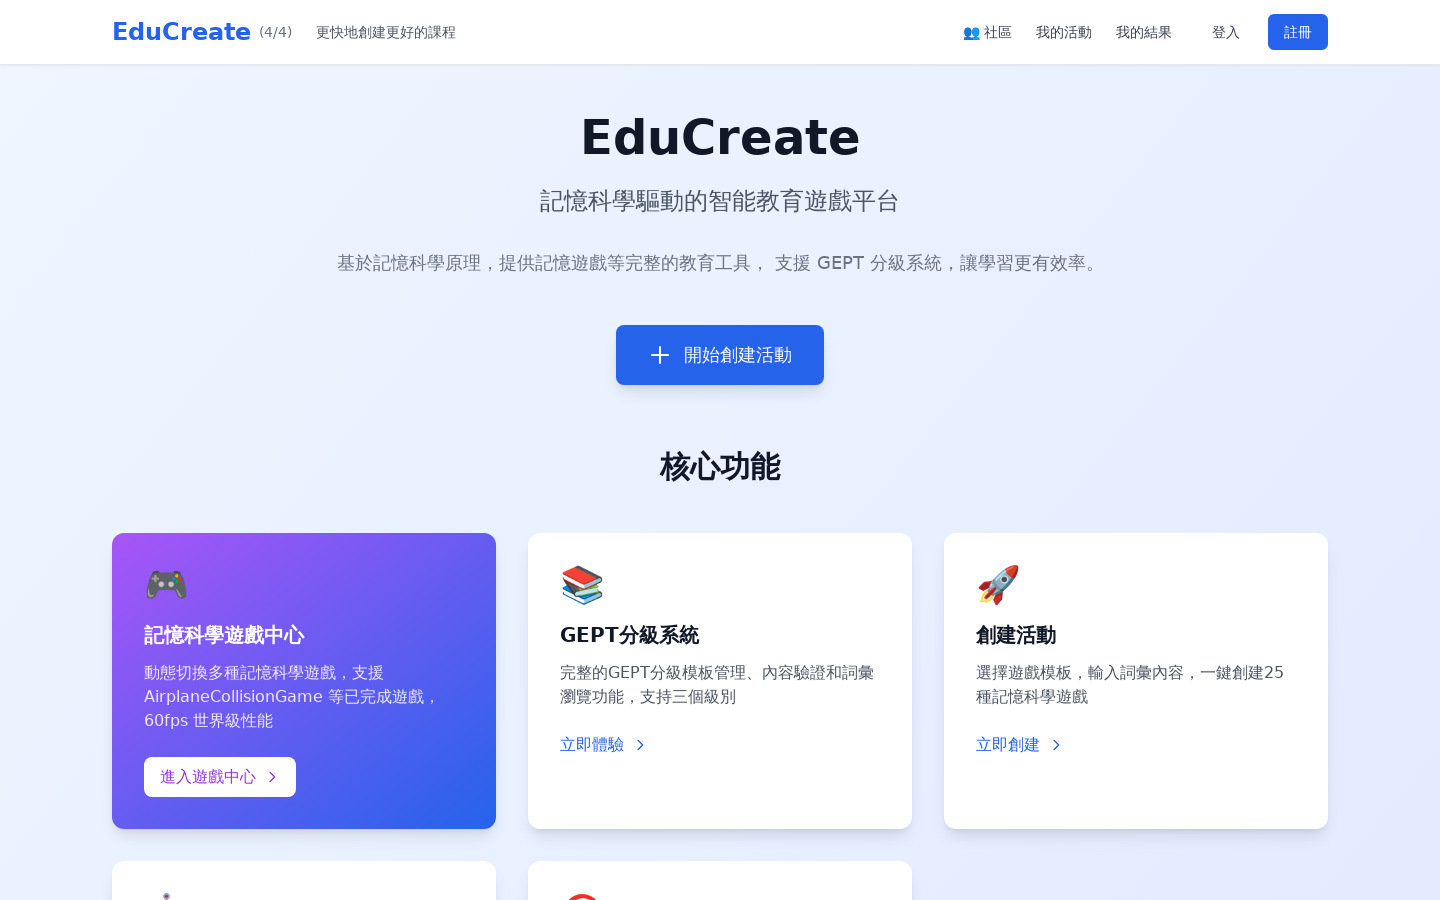

Reset viewport to desktop size (1440x900)
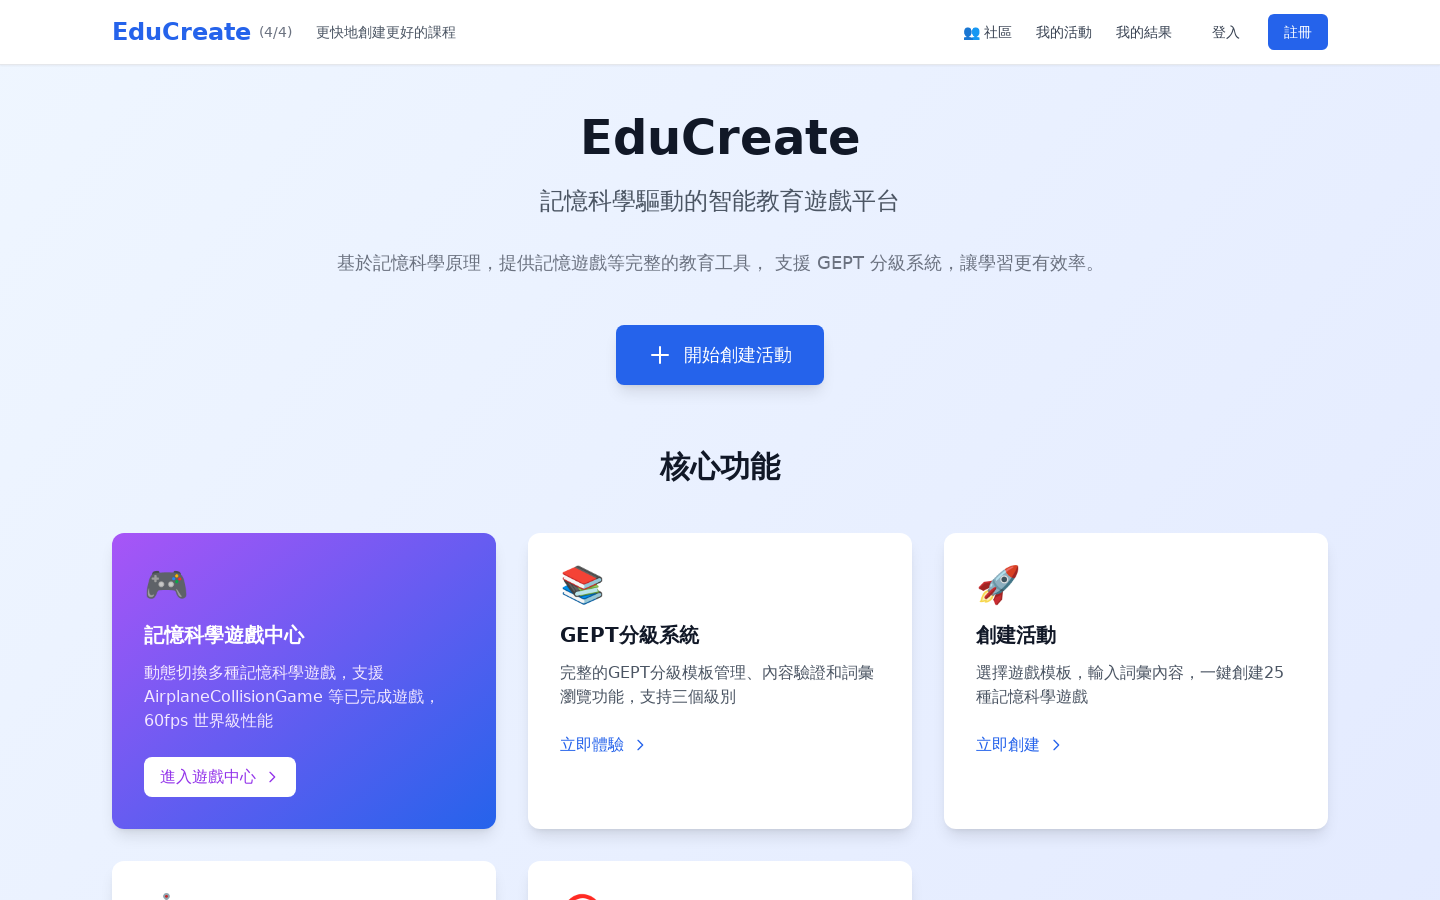

Located GEPT grading system element
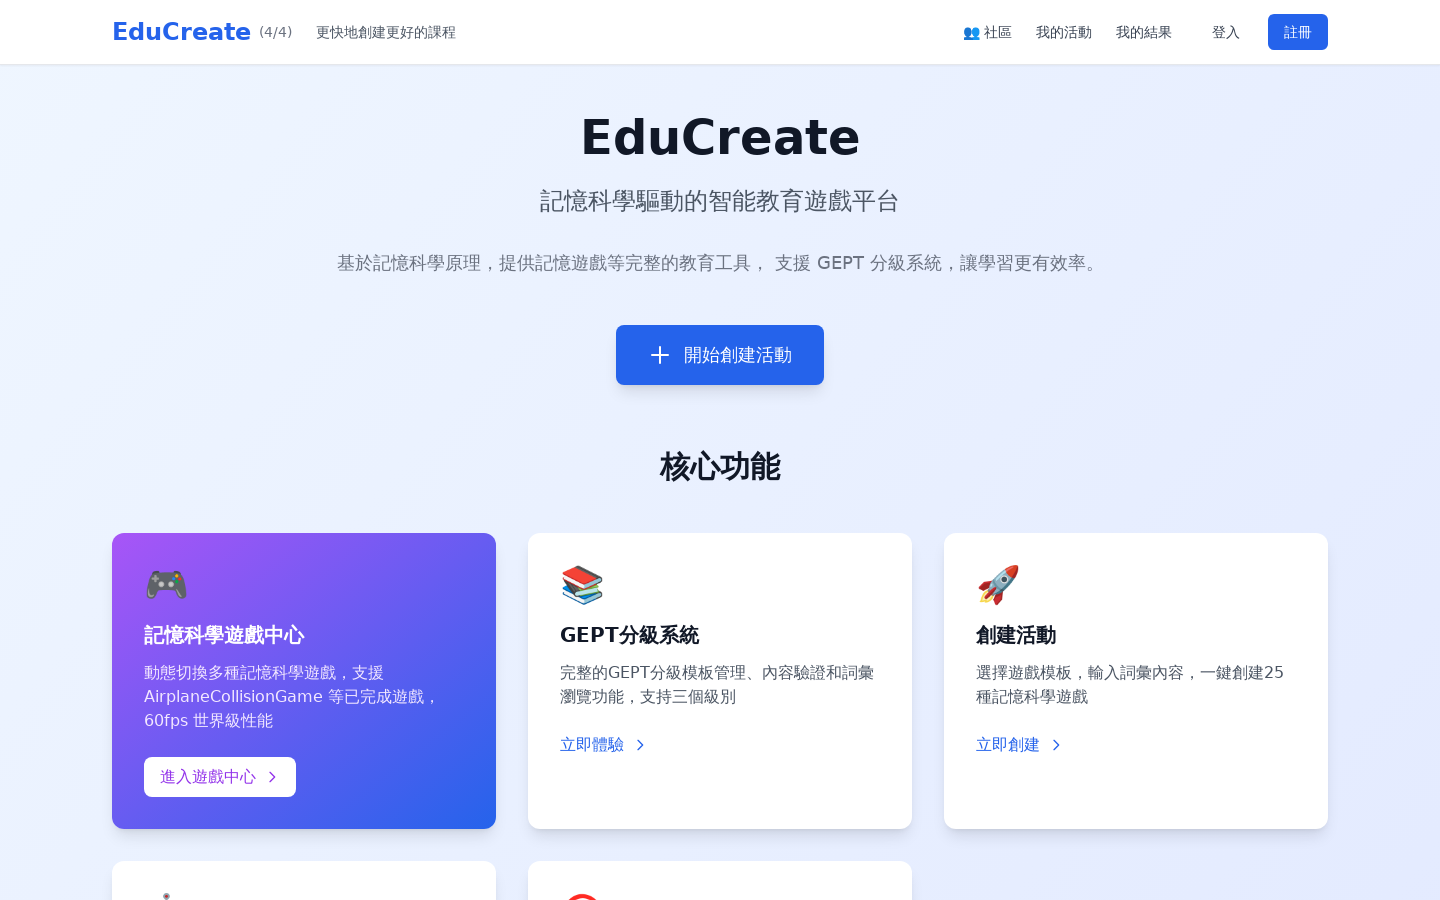

GEPT grading system is visible, scrolled into view
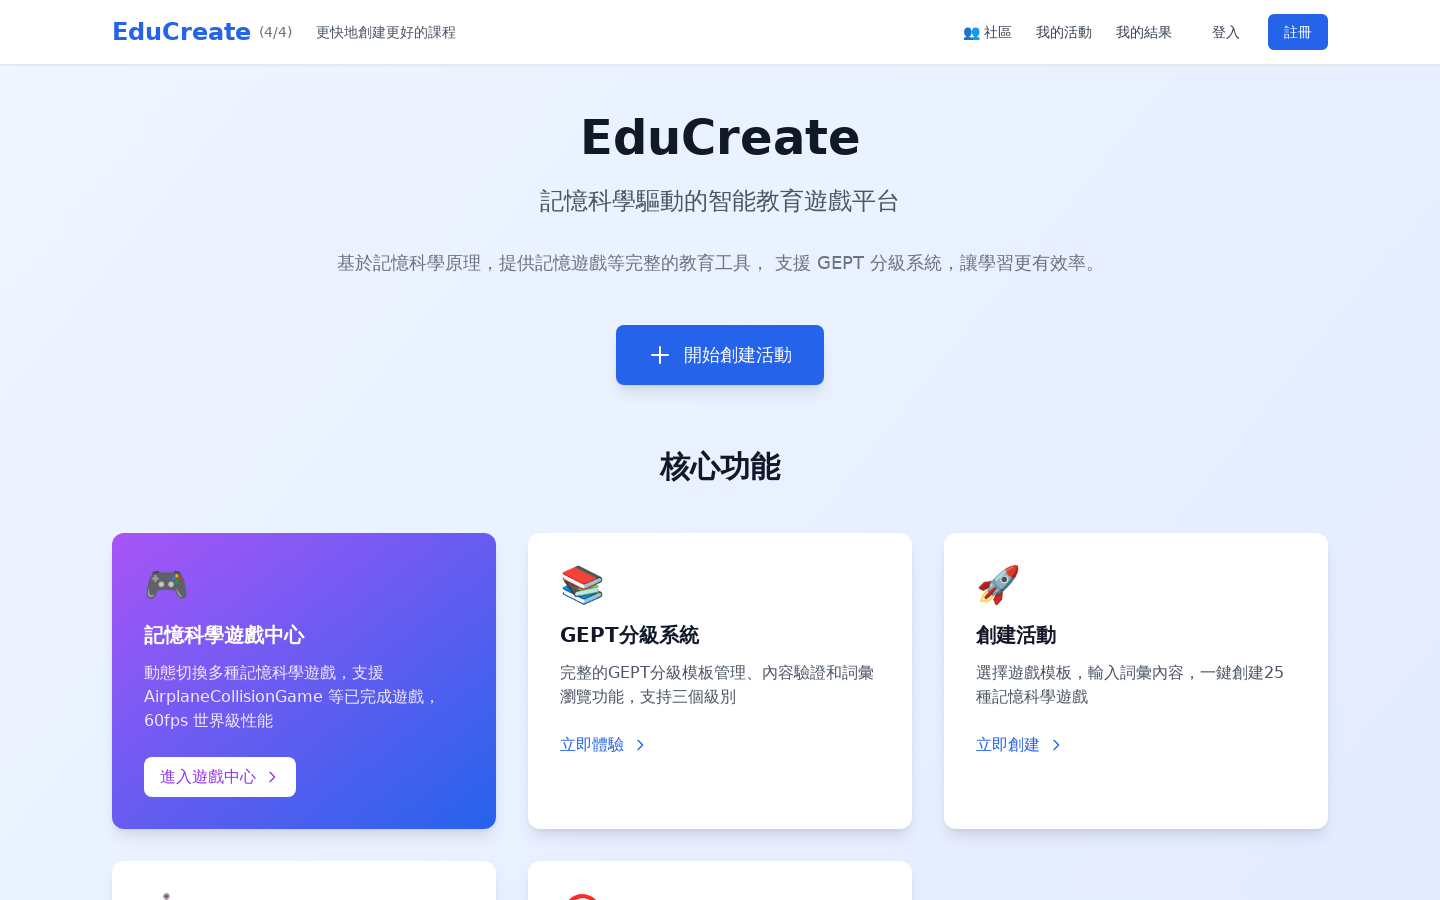

Located accessibility support system element
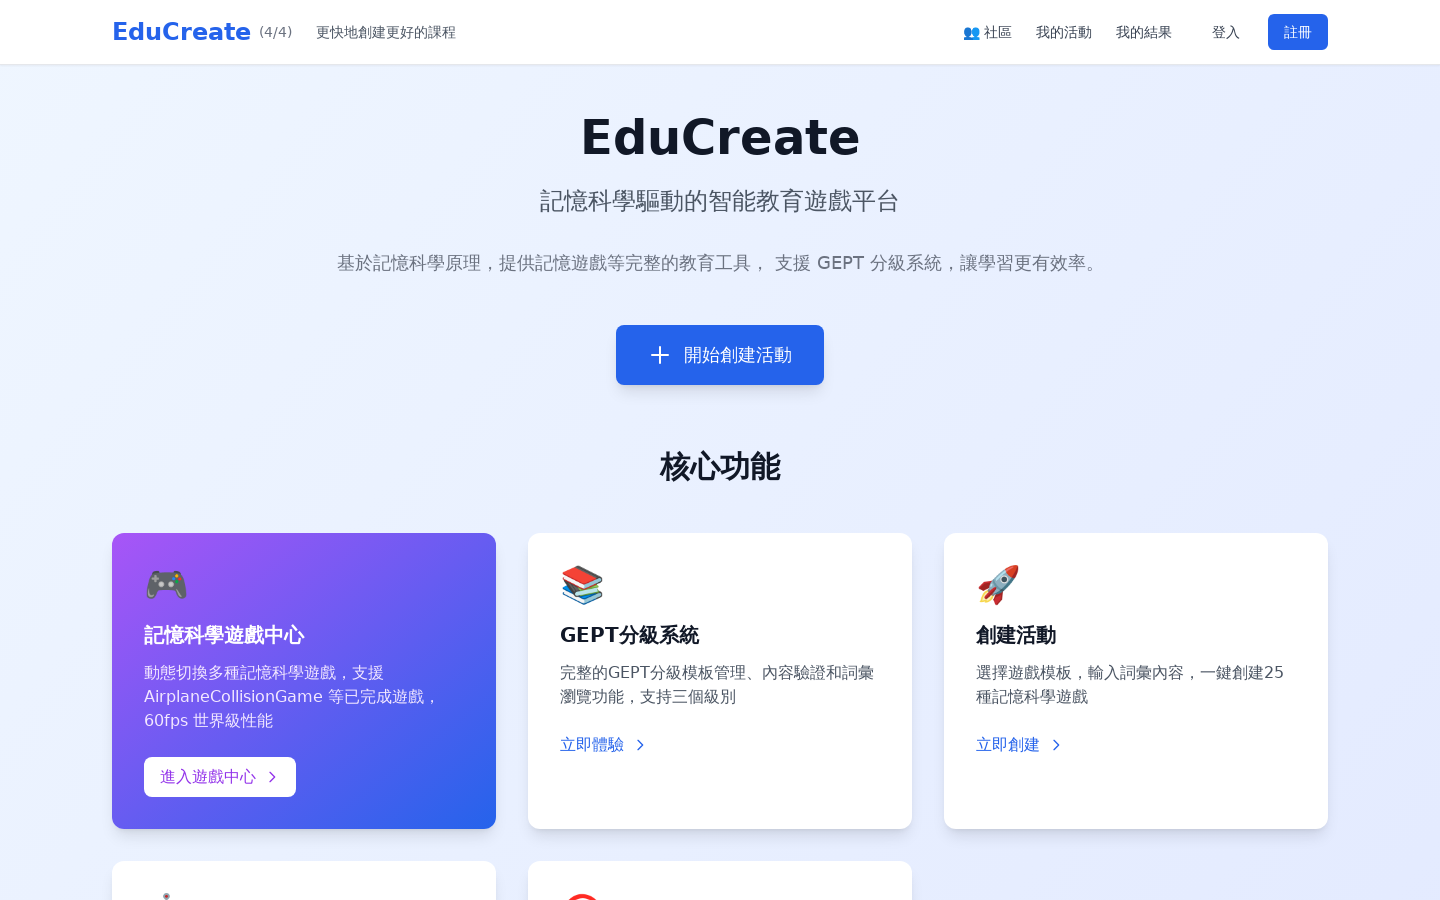

Located memory games system element
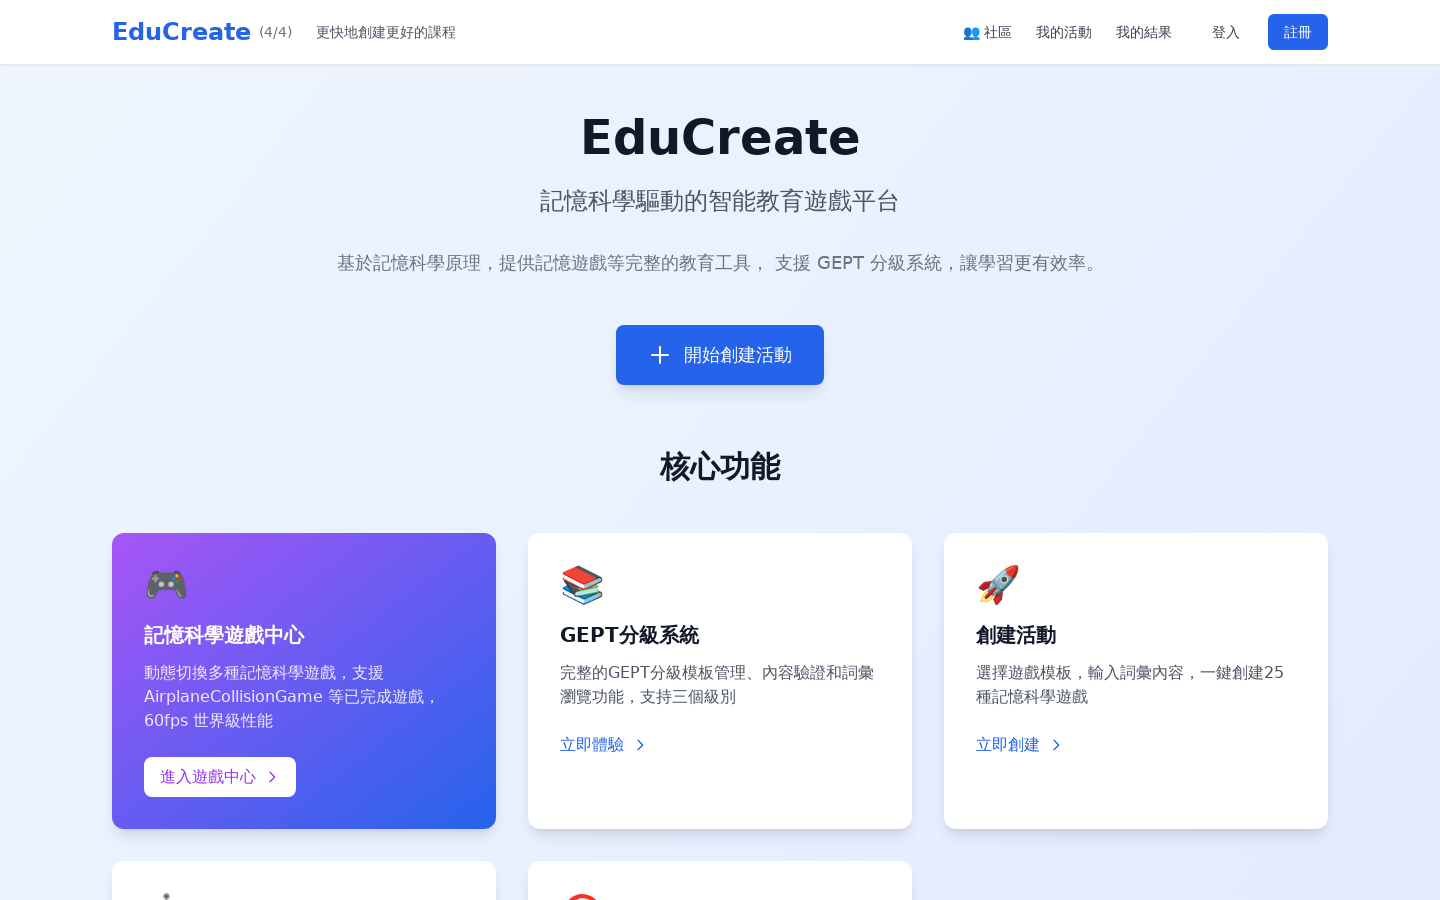

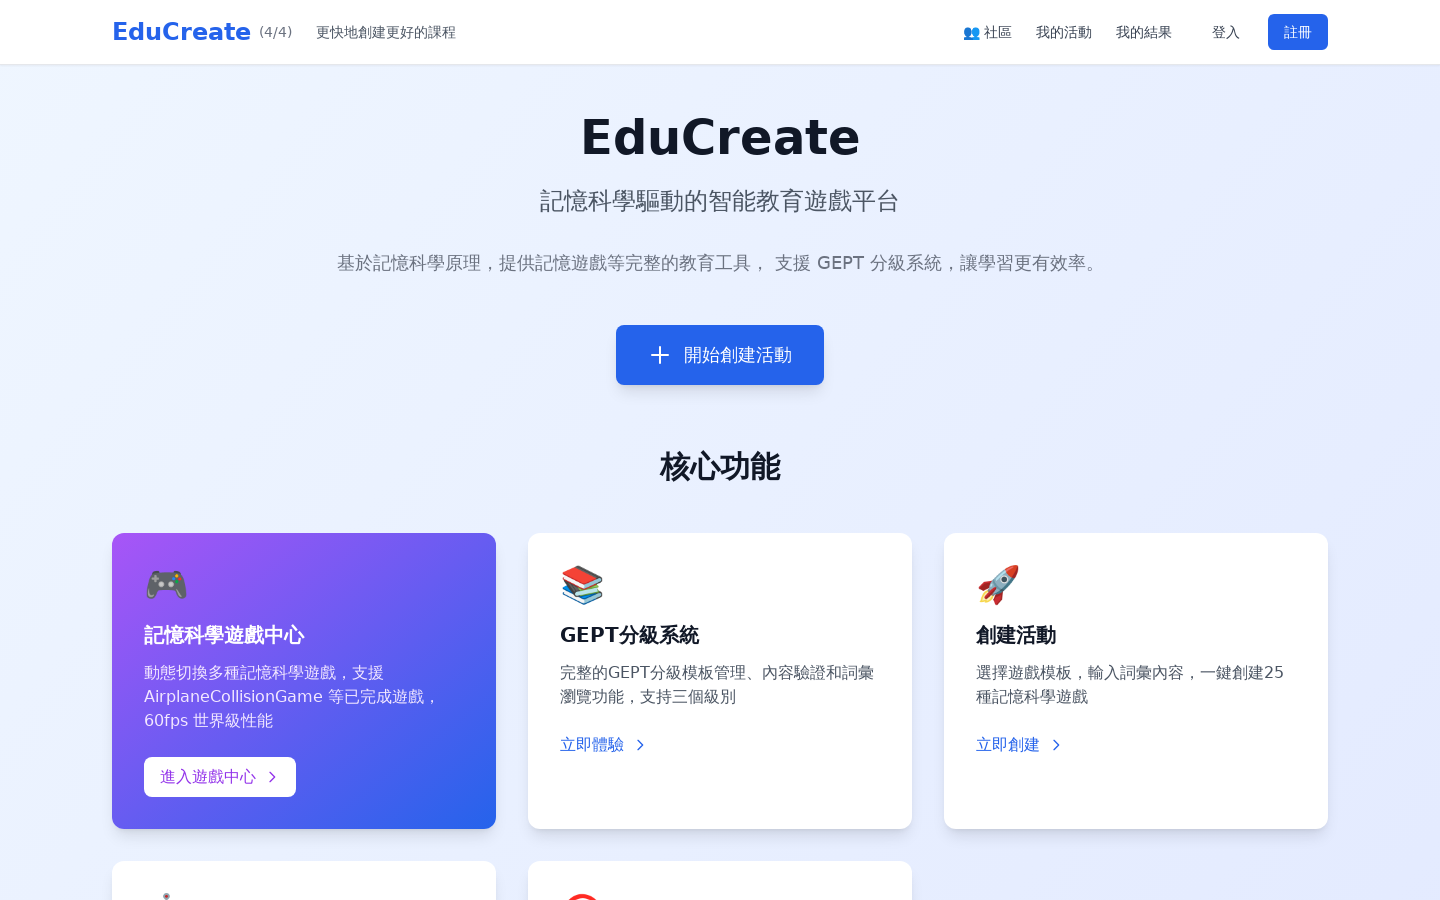